Navigates to GCP Dot chart page, waits for the chart to load, captures the chart element and extracts the dot position to determine the GCP status color based on network variance.

Starting URL: https://gcpdot.com/gcpchart.php

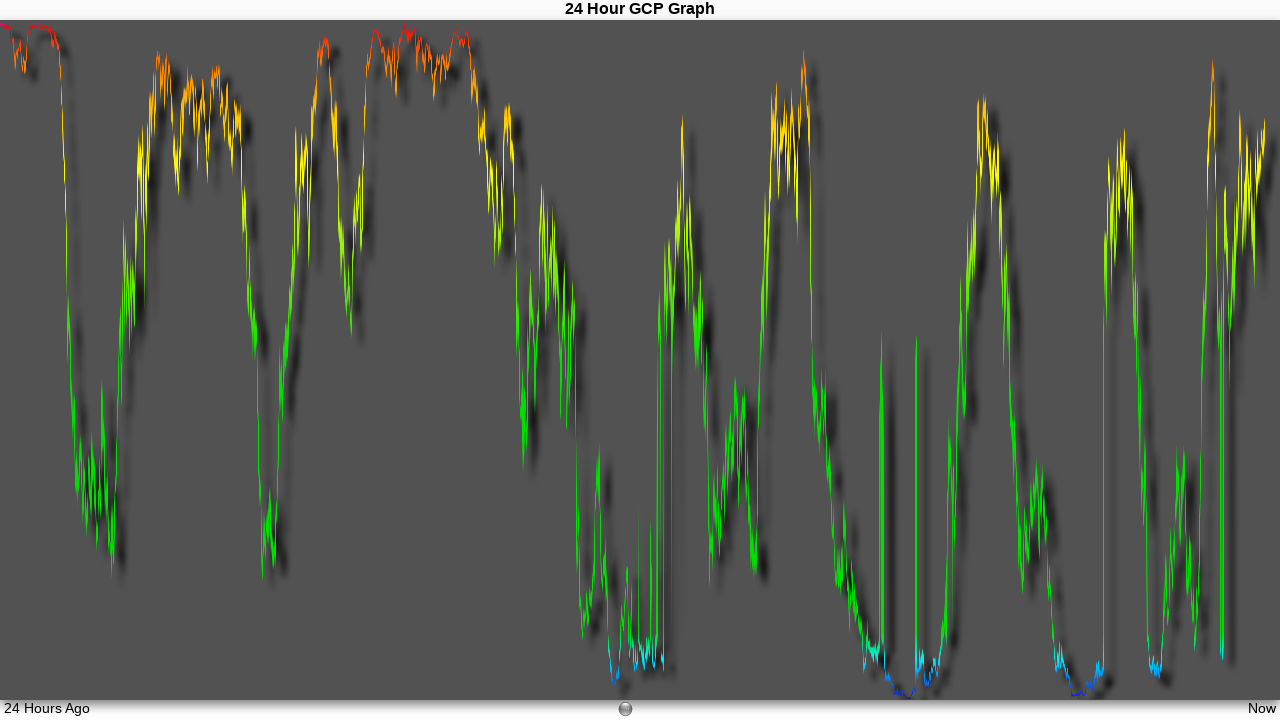

Waited 1 second for page to fully load
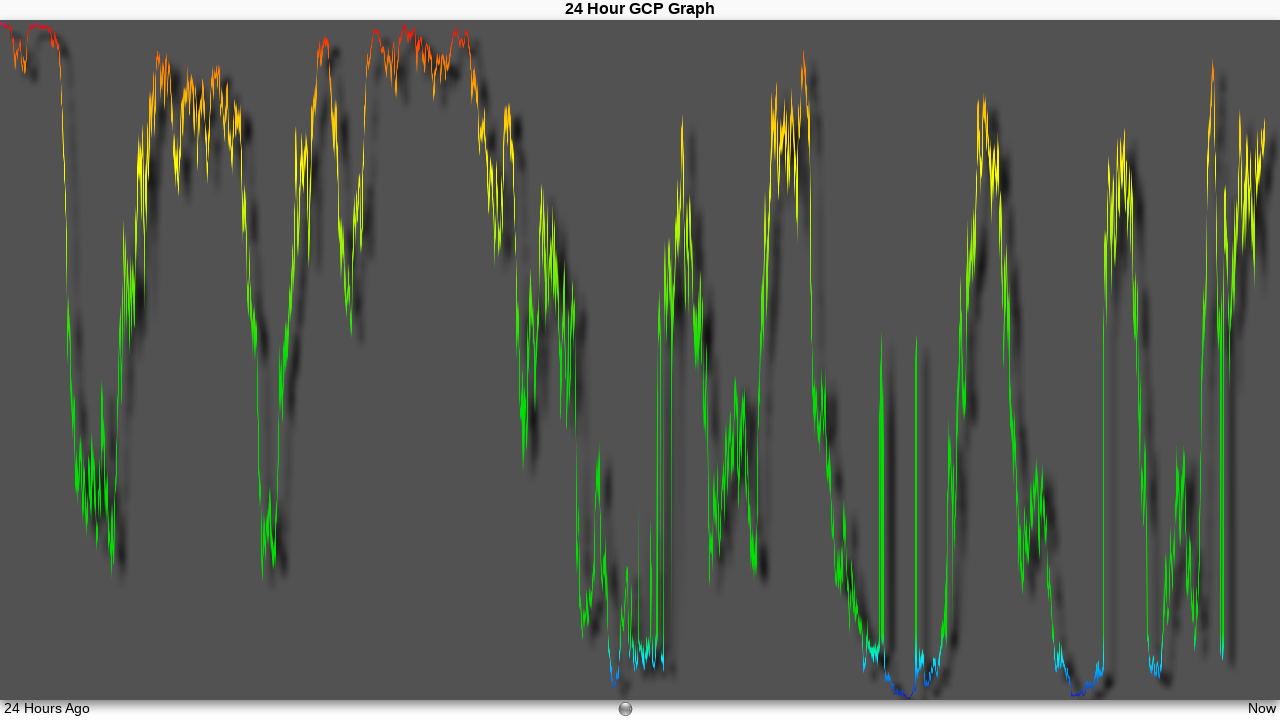

Chart shadow element (#gcpChartShadow) became visible
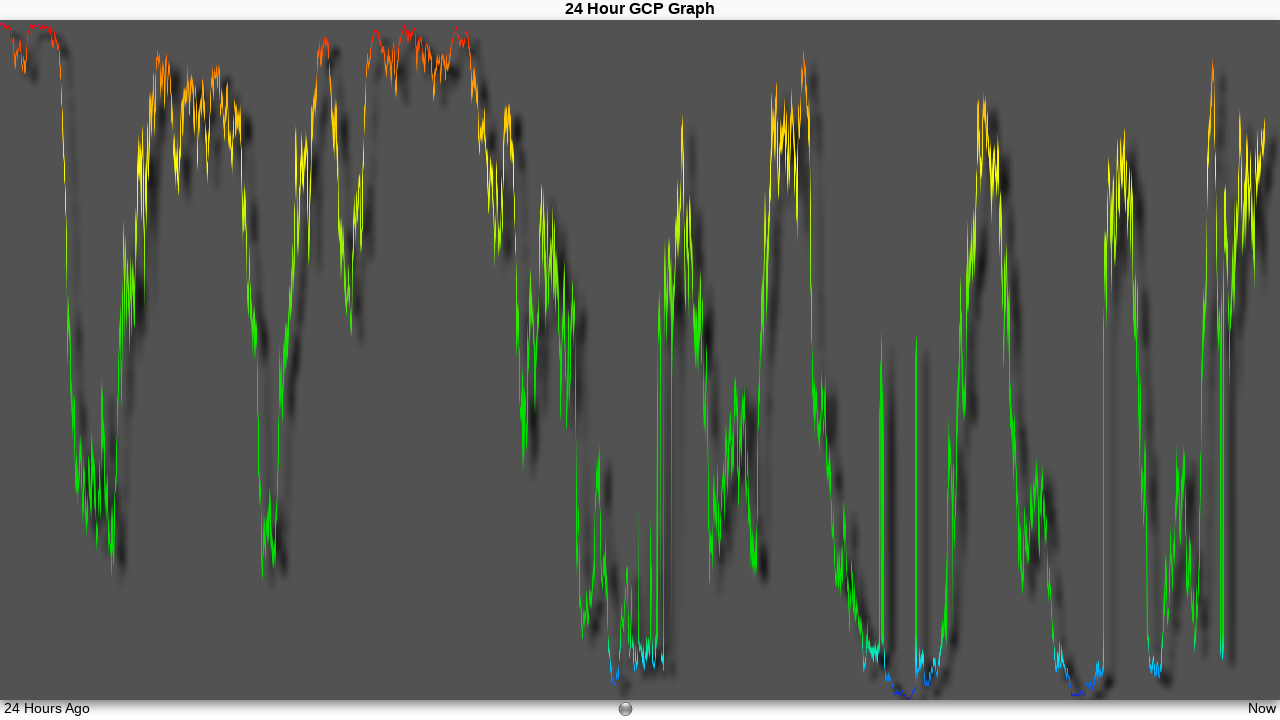

Retrieved chart height: 700.0
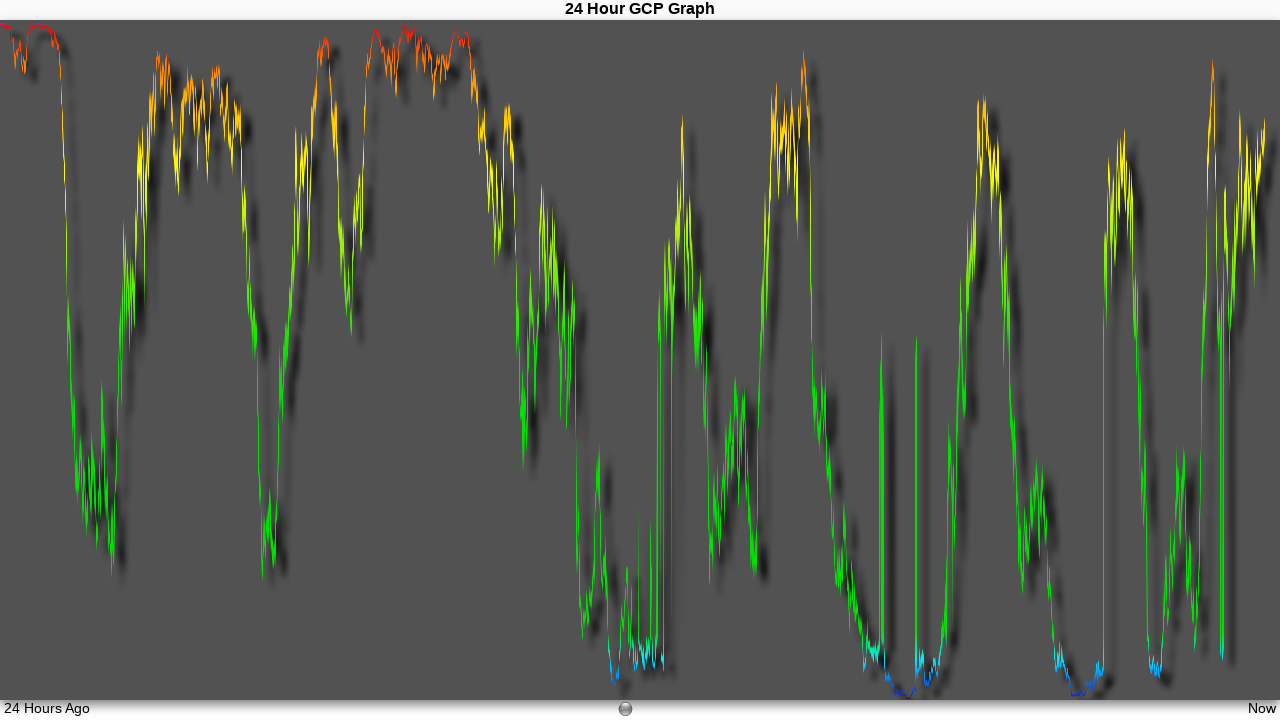

Found 5 dot elements
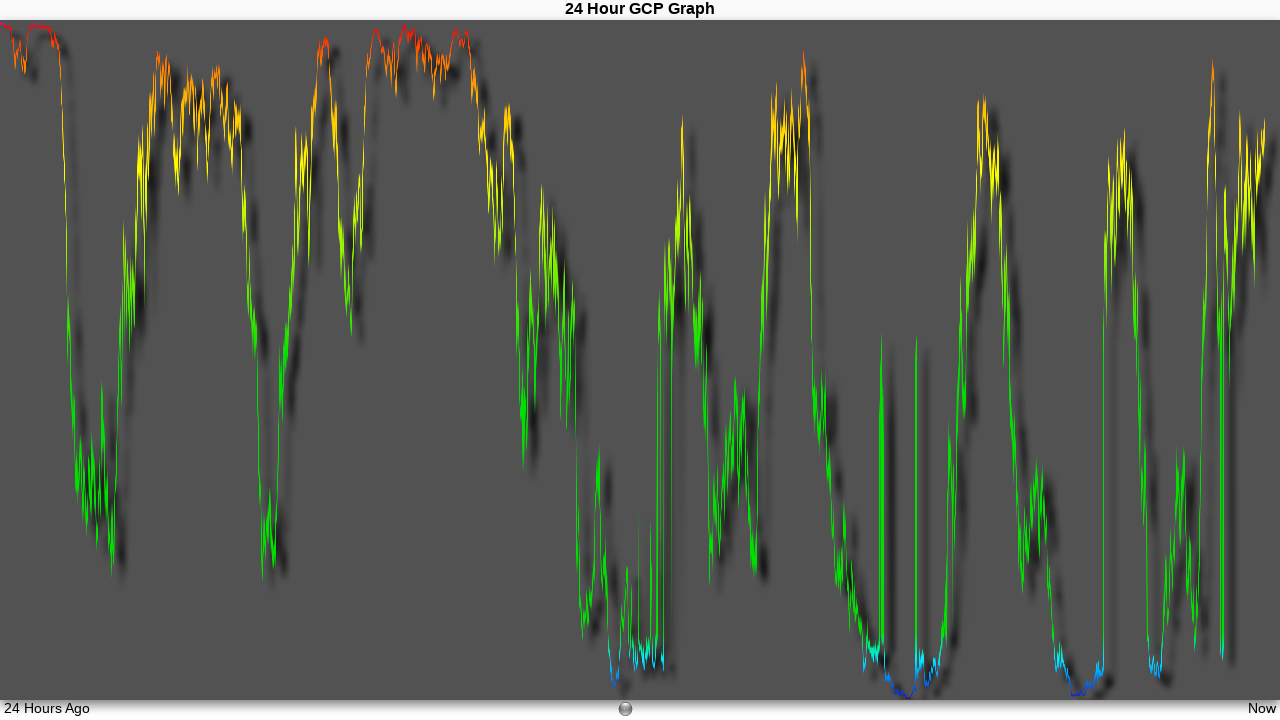

Retrieved last dot element with ID: gcpdot767352
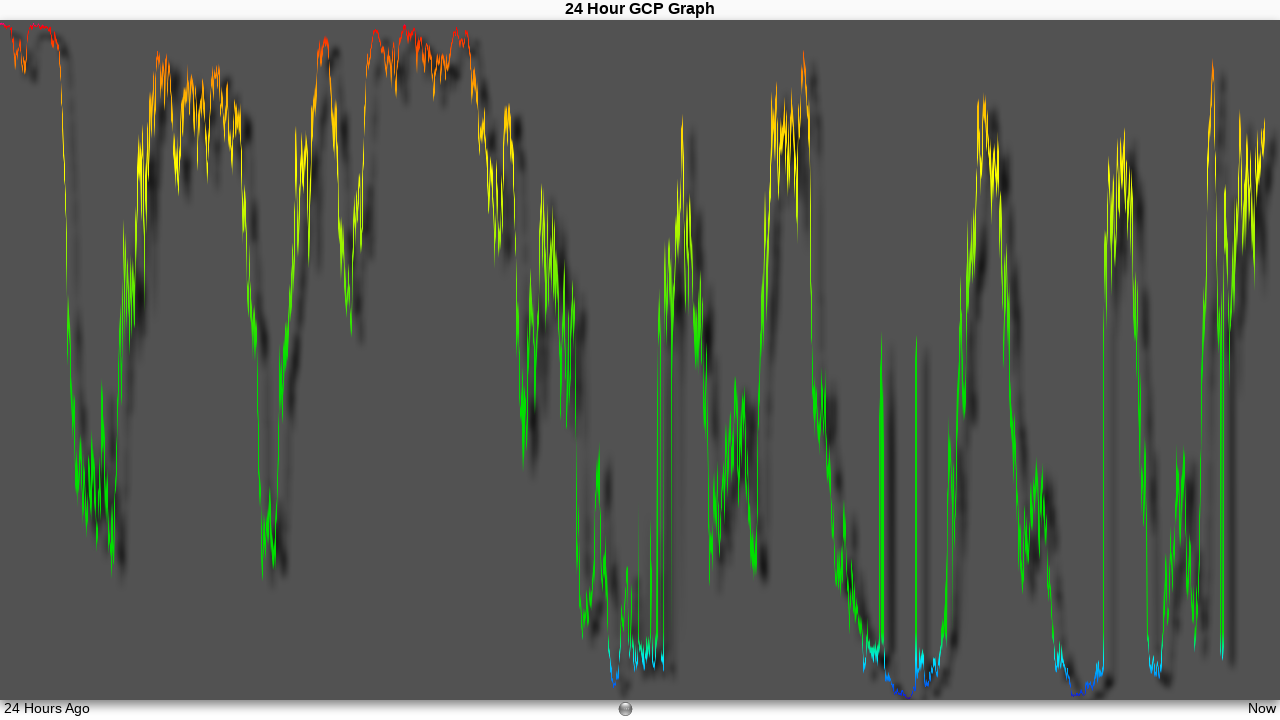

Extracted dot top position via JavaScript: 702px
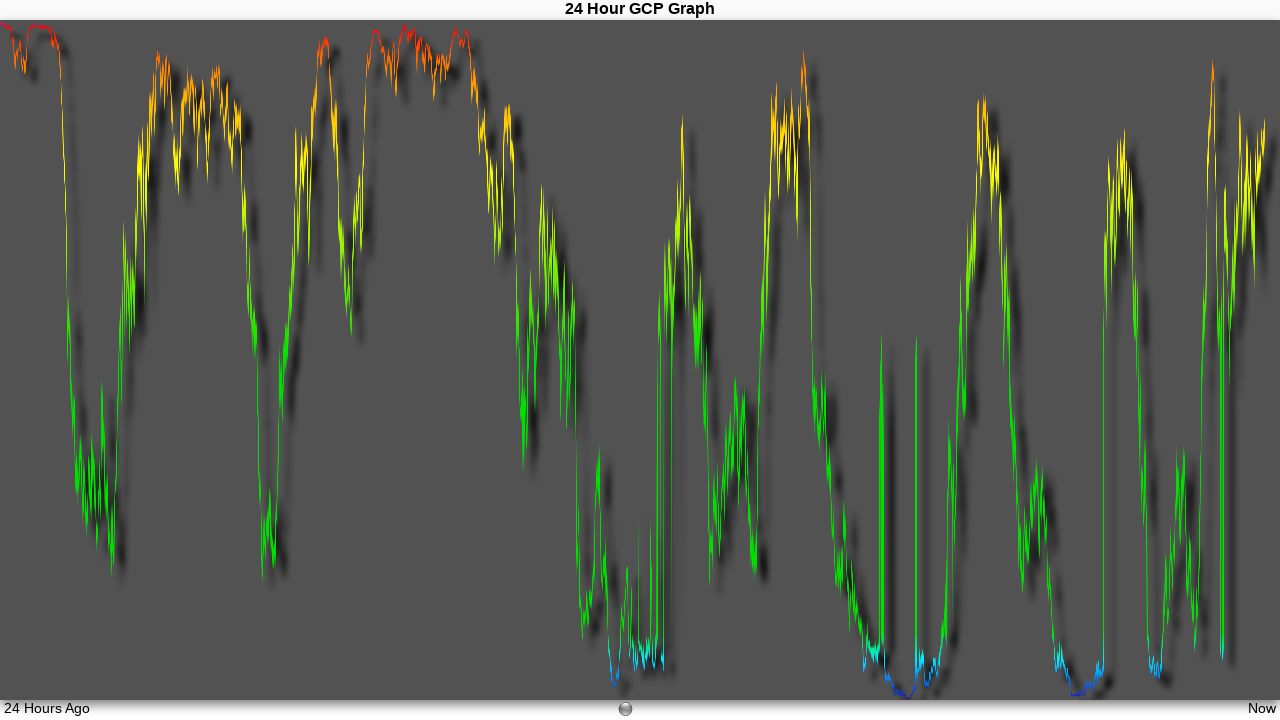

Verified dot position is not None
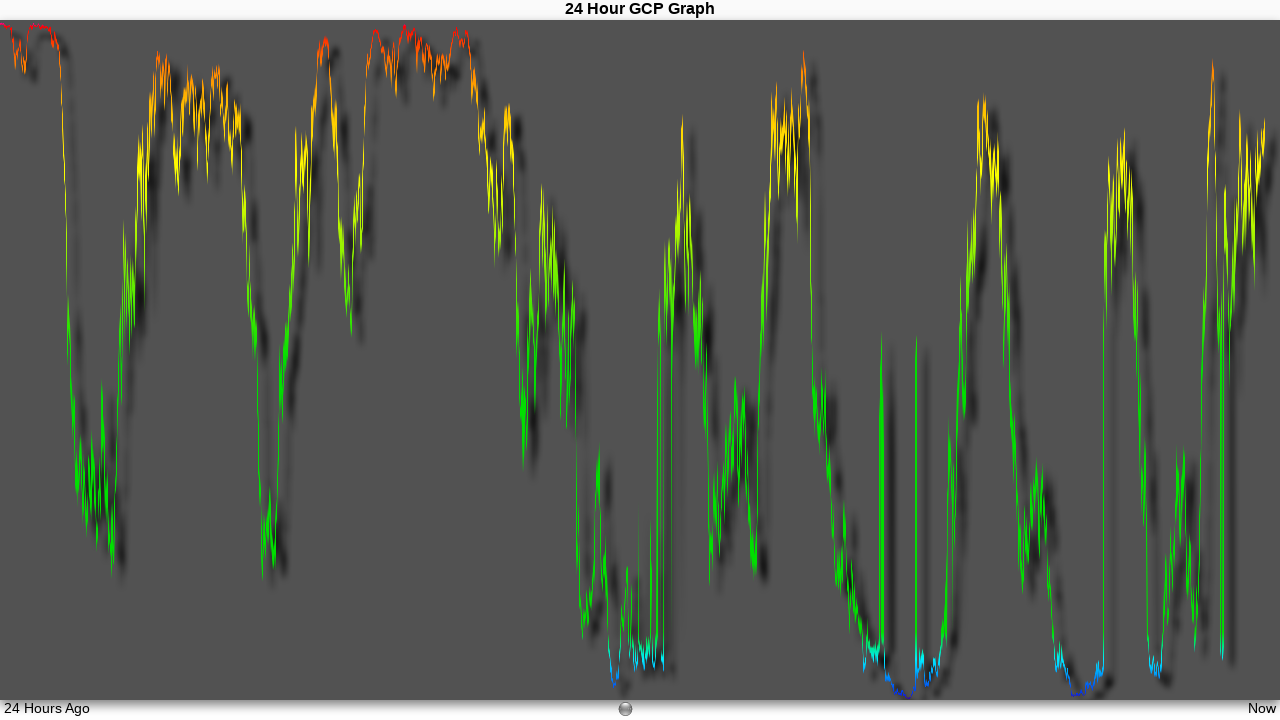

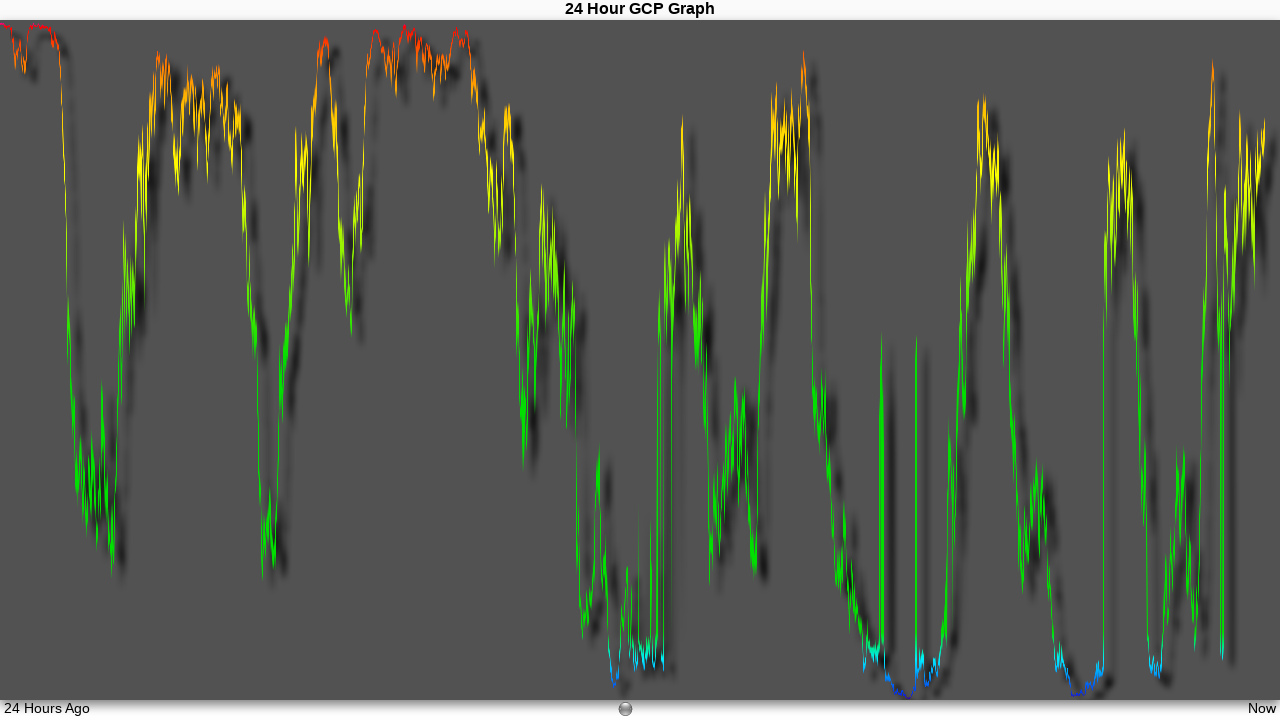